Tests a text box form by filling in full name, email, current address, and permanent address fields, then submitting and verifying the displayed output contains the entered values.

Starting URL: http://demoqa.com/text-box

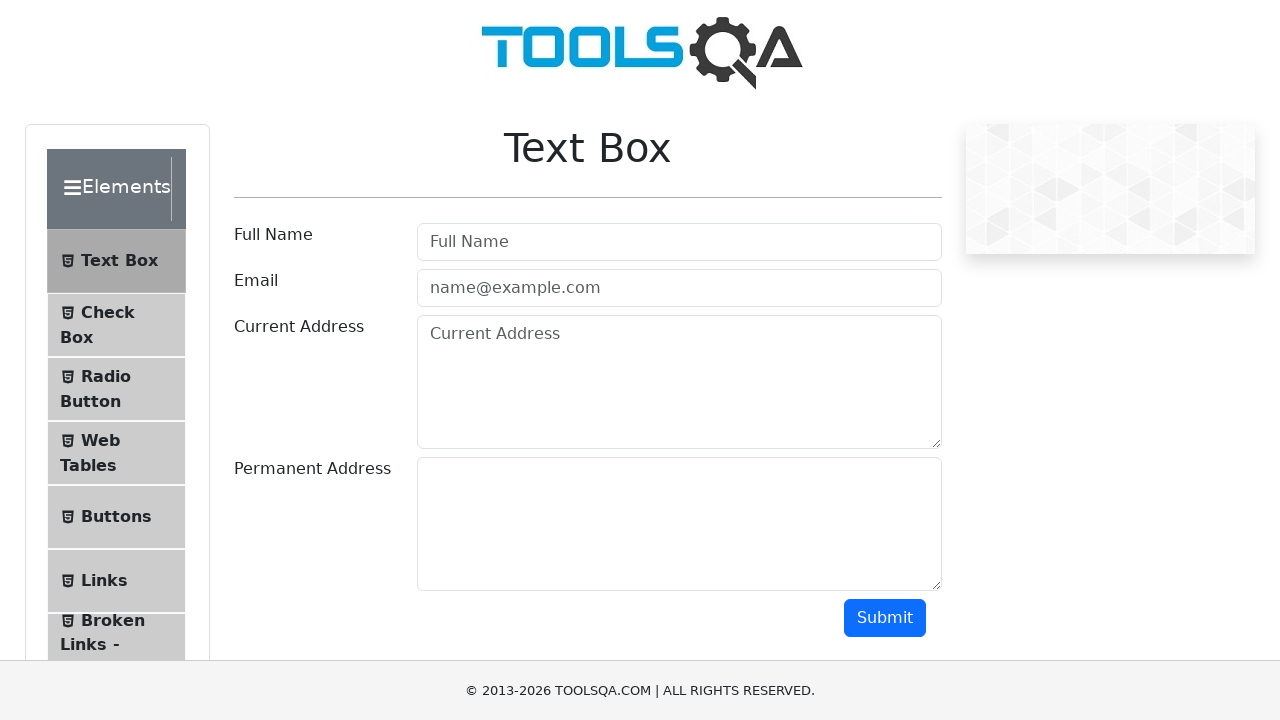

Filled full name field with 'Automation' on #userName
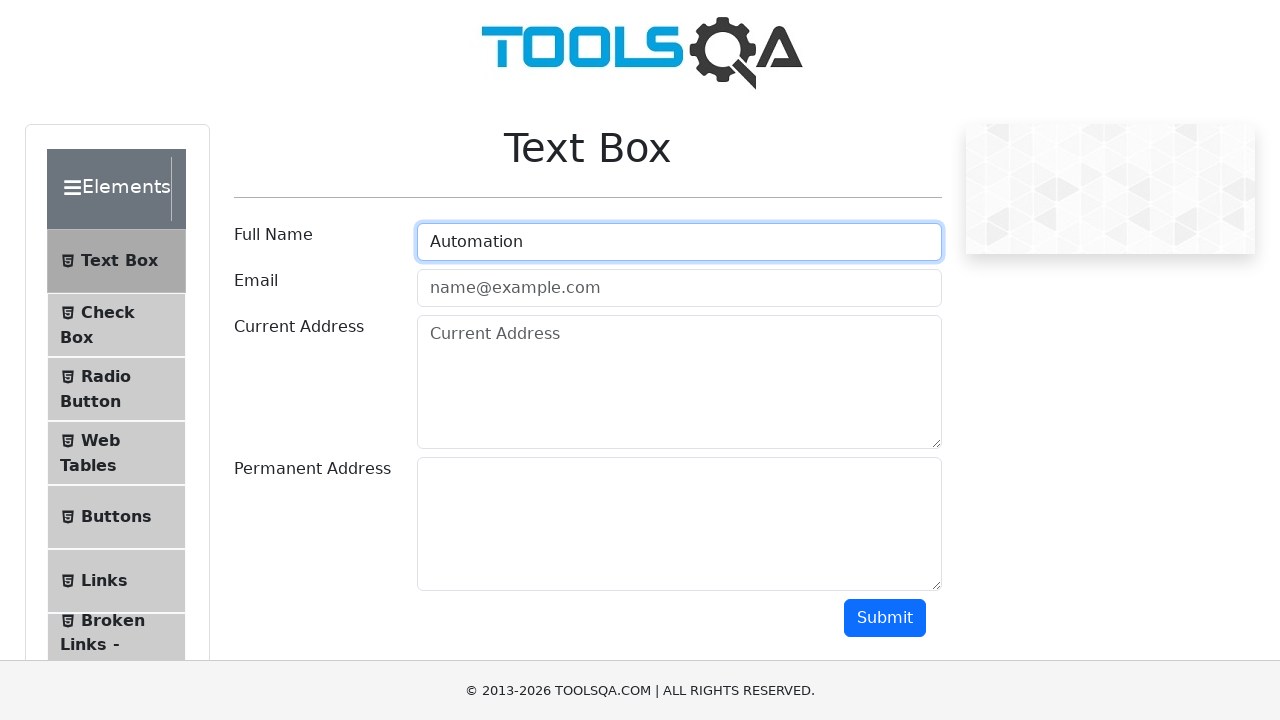

Filled email field with 'Testing@gmail.com' on #userEmail
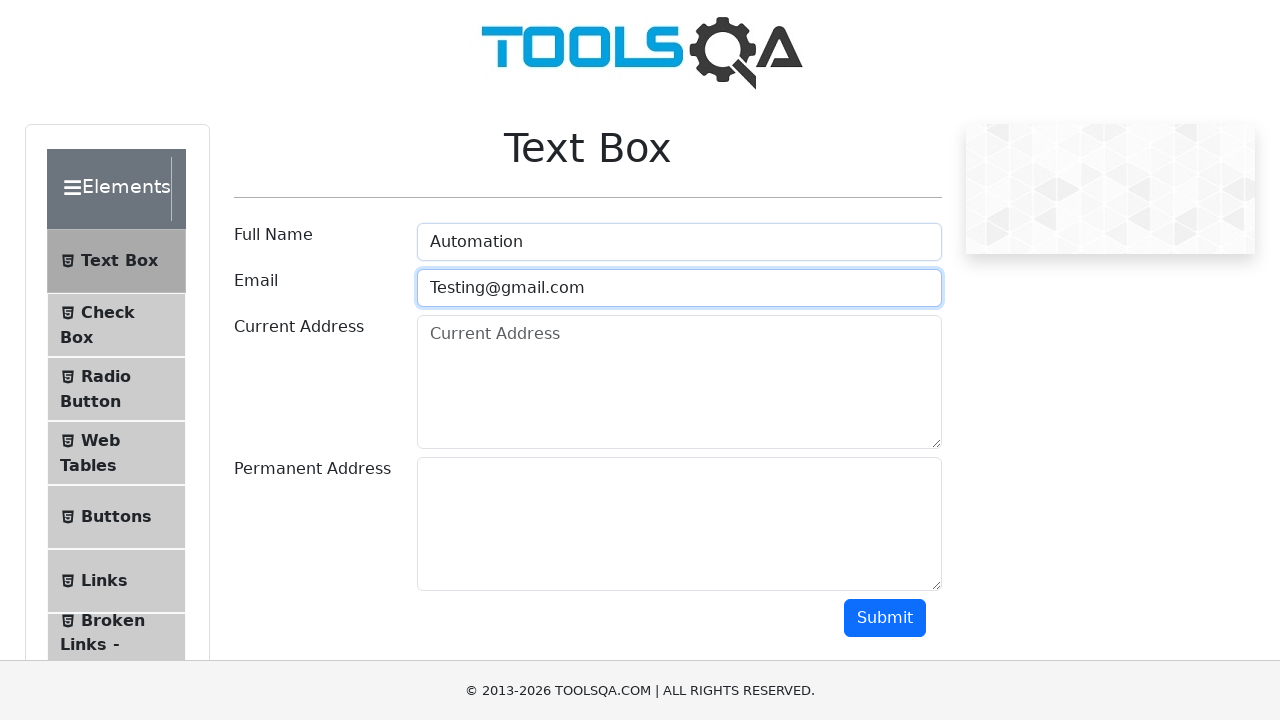

Filled current address field with 'Testing Current Address' on #currentAddress
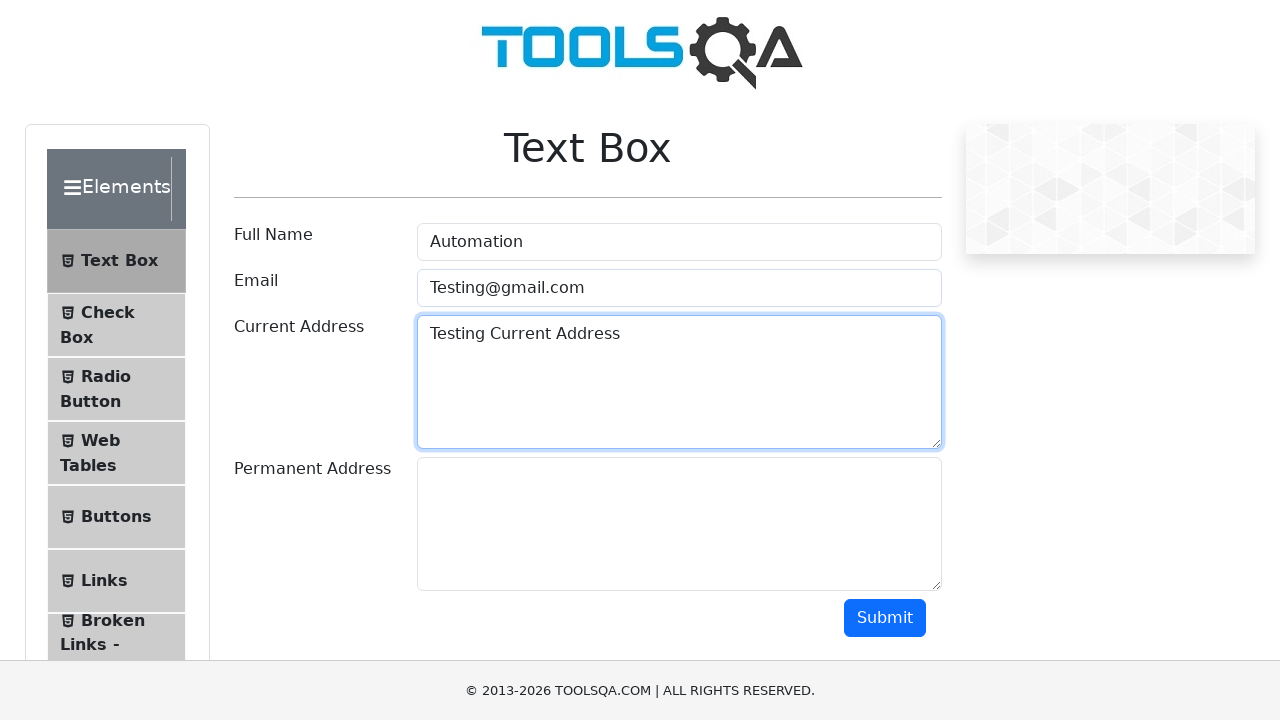

Filled permanent address field with 'Testing Permanent Address' on #permanentAddress
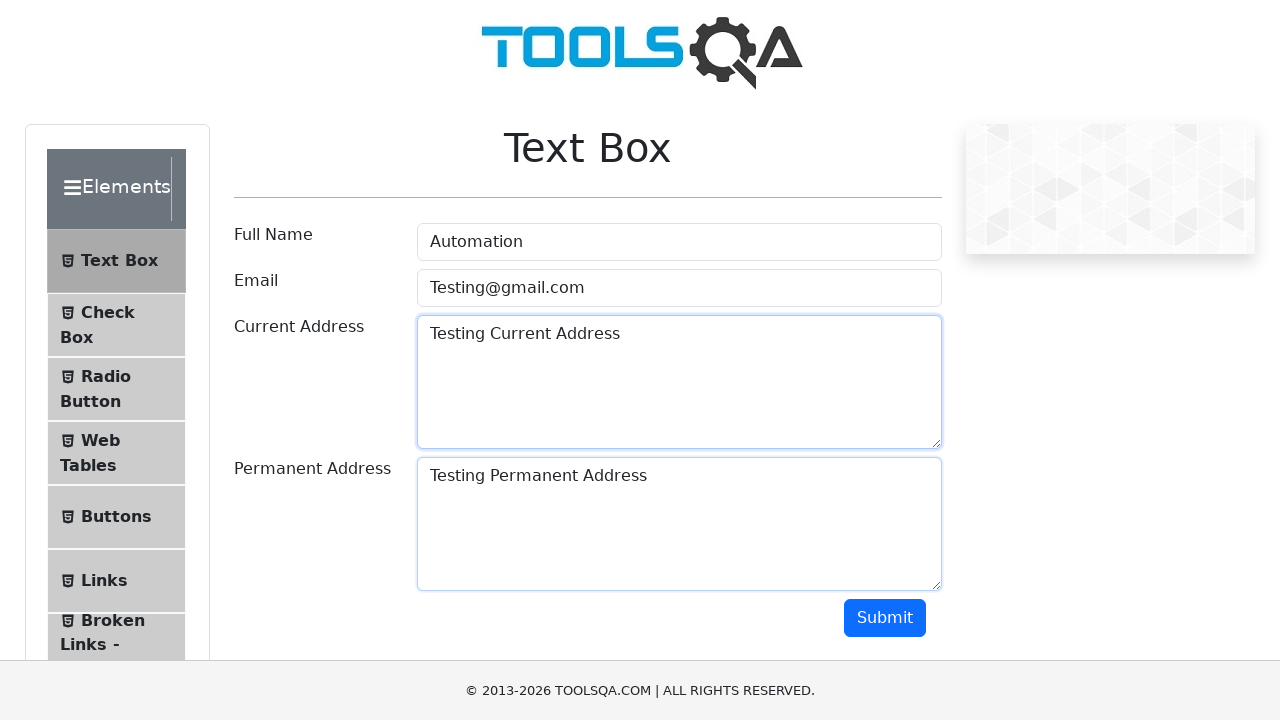

Clicked submit button at (885, 618) on #submit
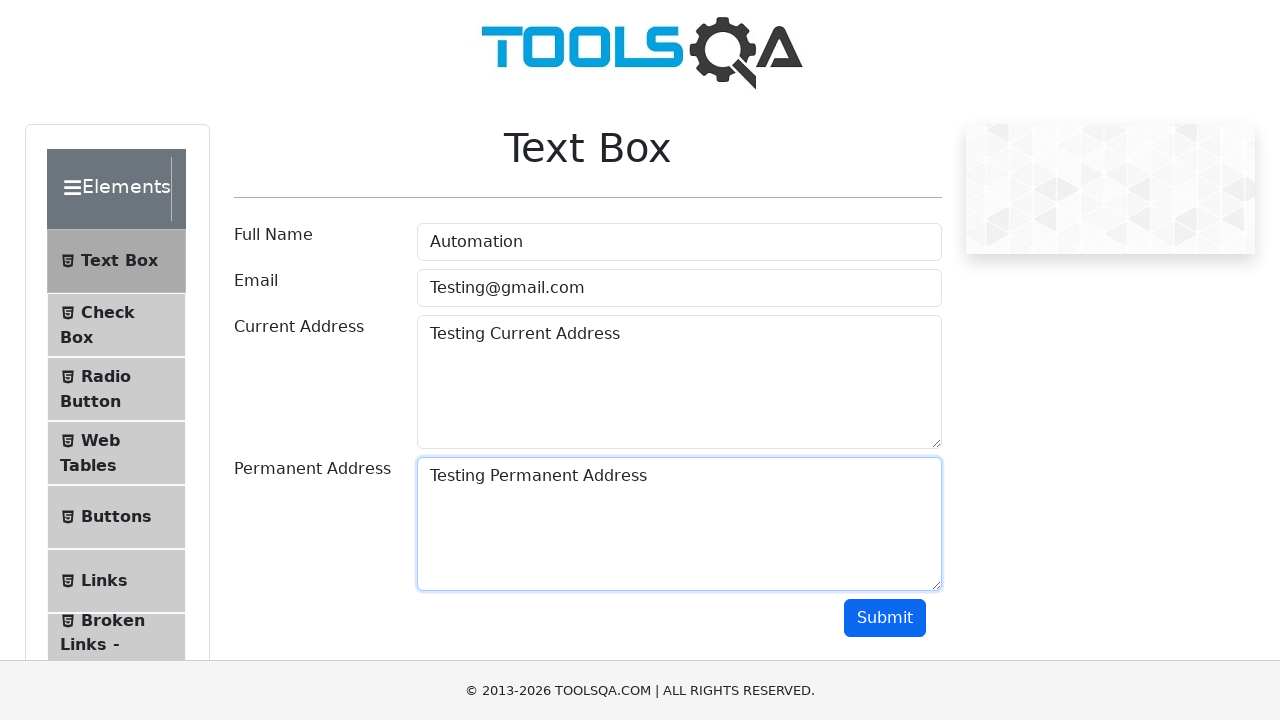

Waited for name output to appear
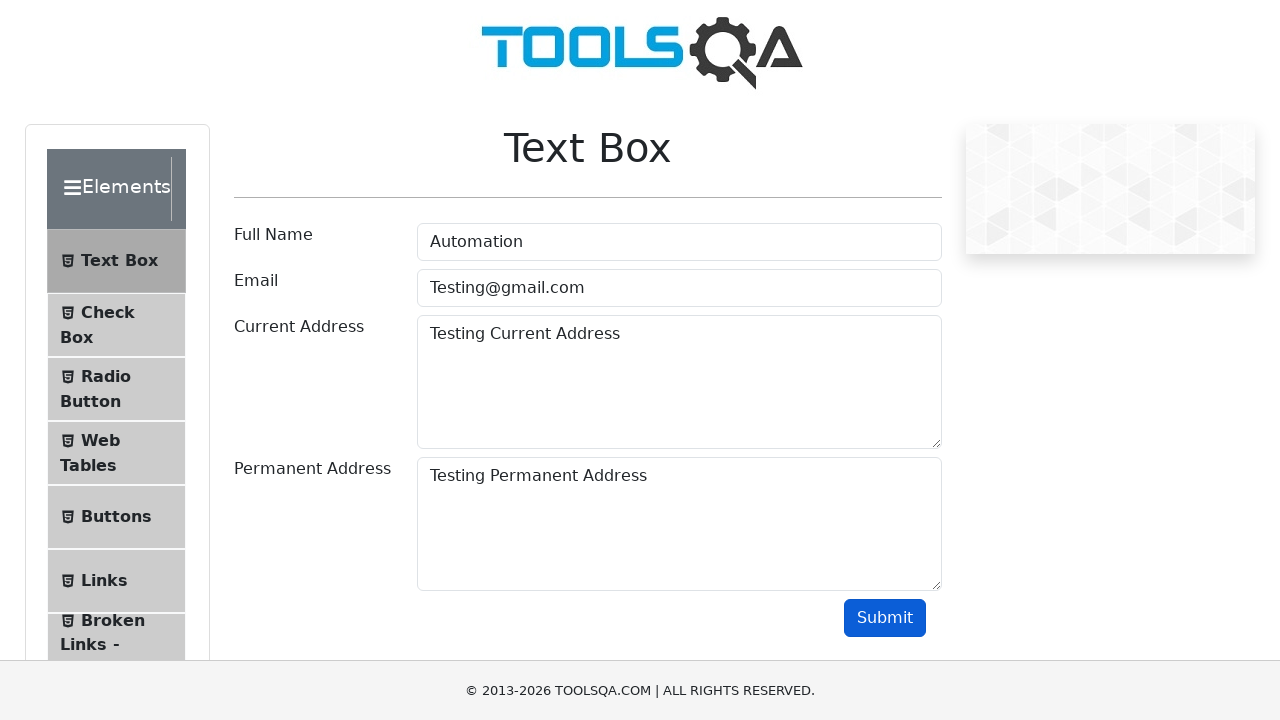

Waited for email output to appear
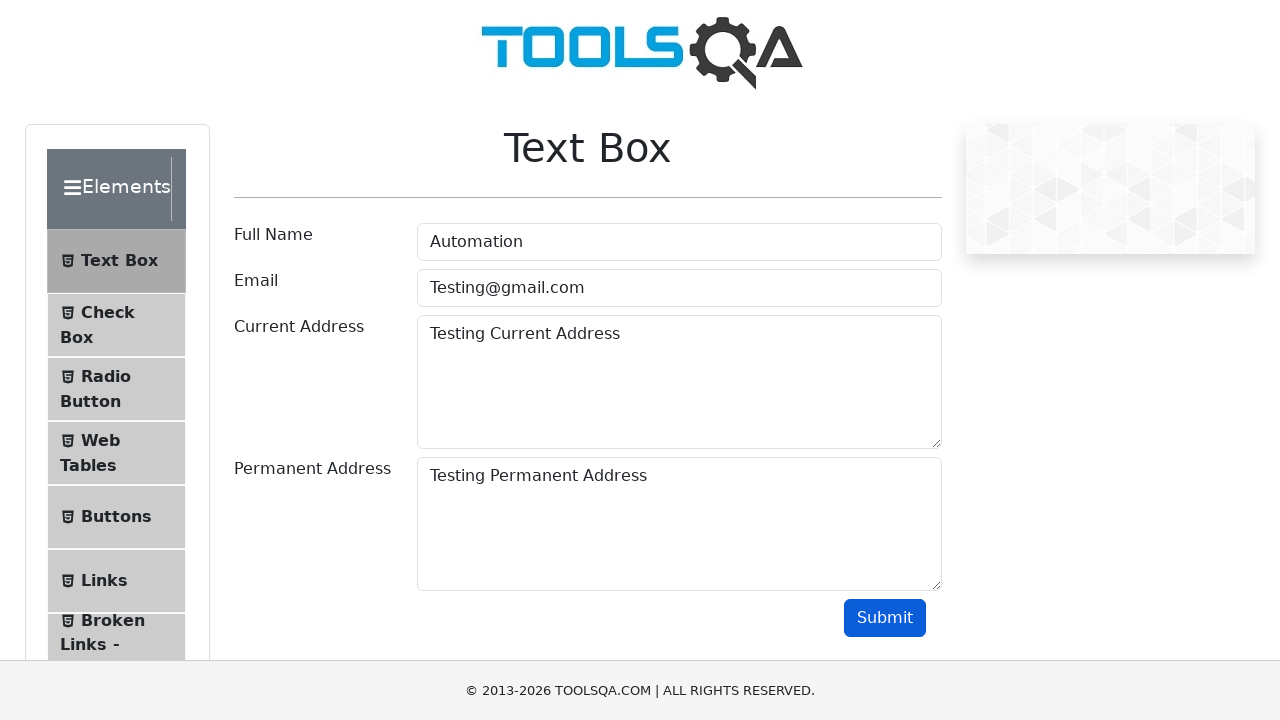

Located name output element
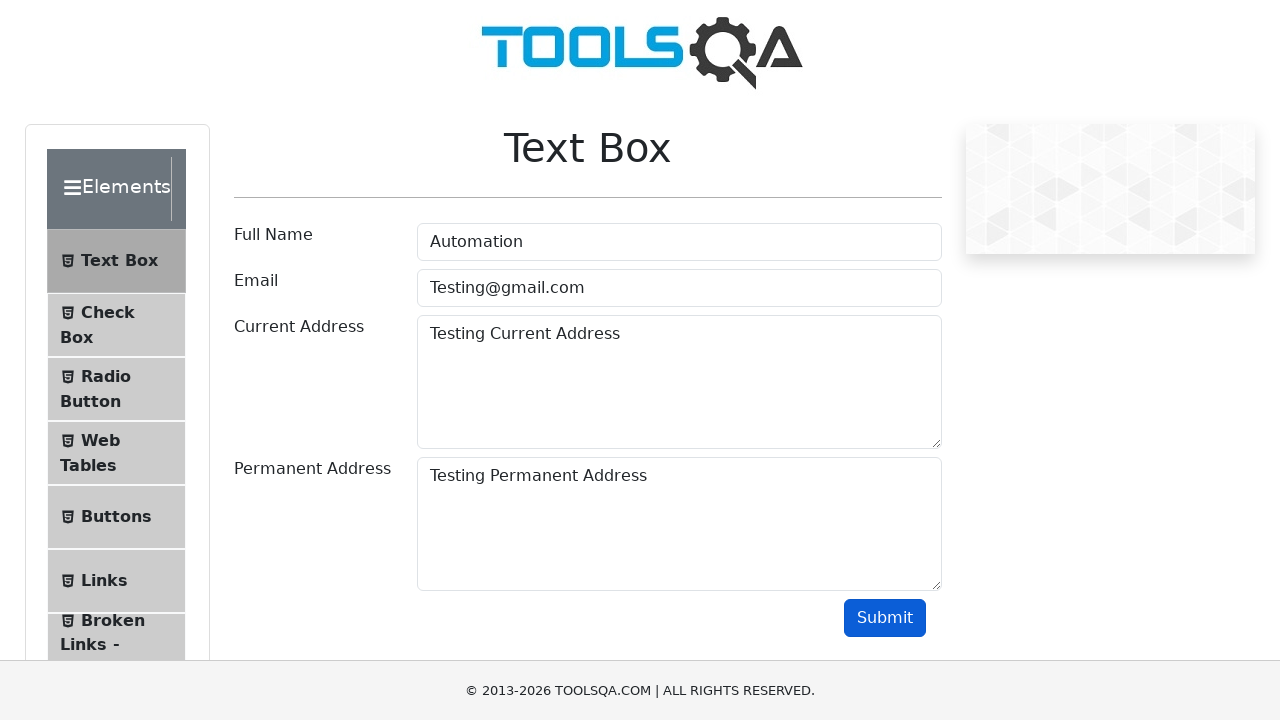

Located email output element
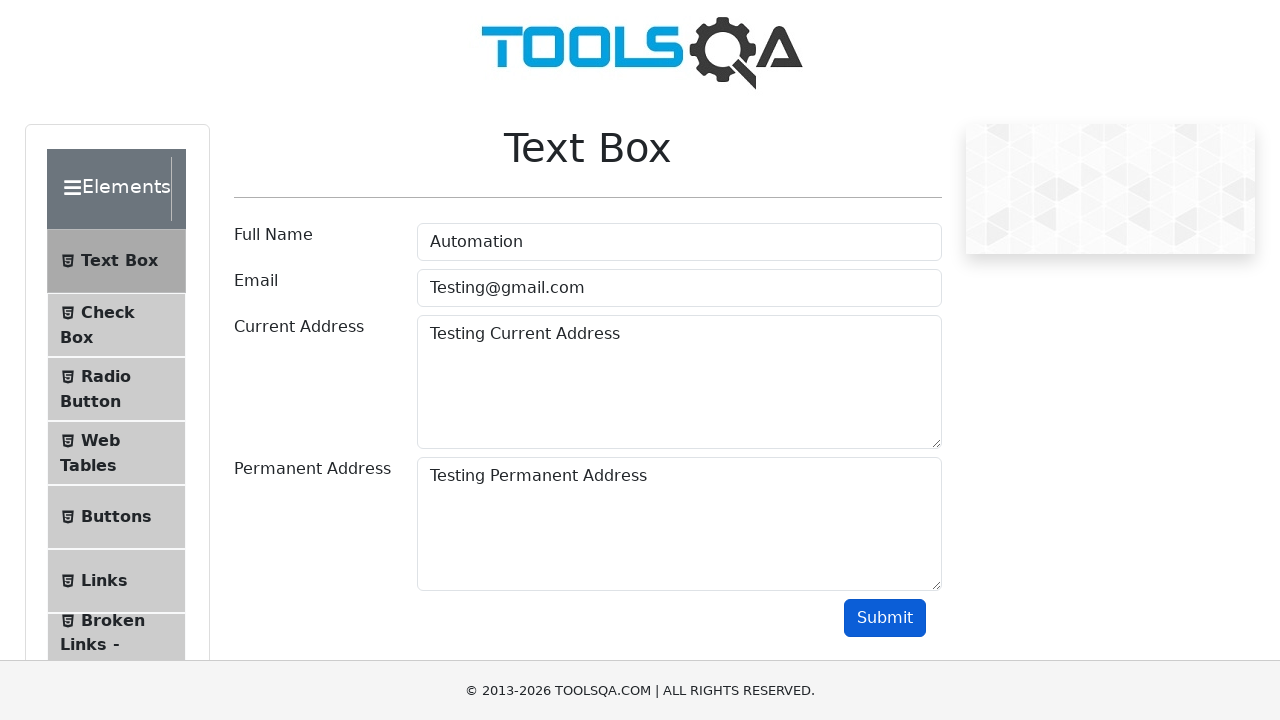

Verified name output contains 'Automation'
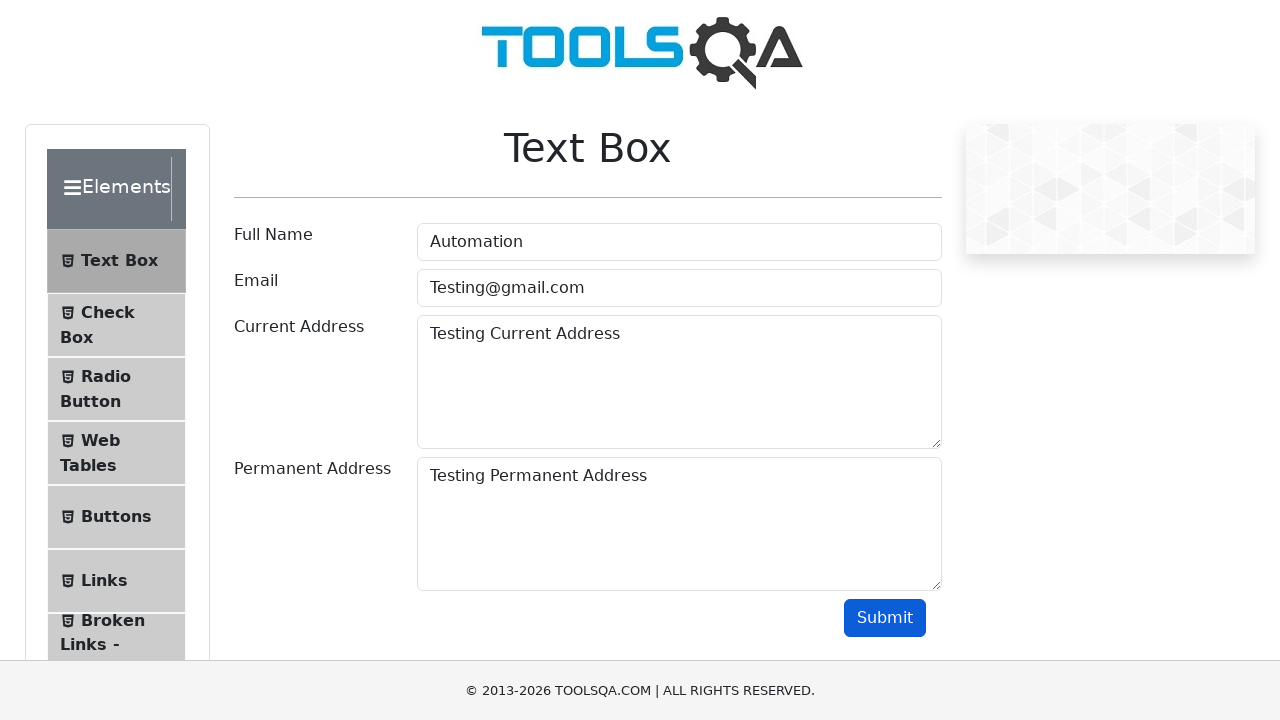

Verified email output contains 'Testing'
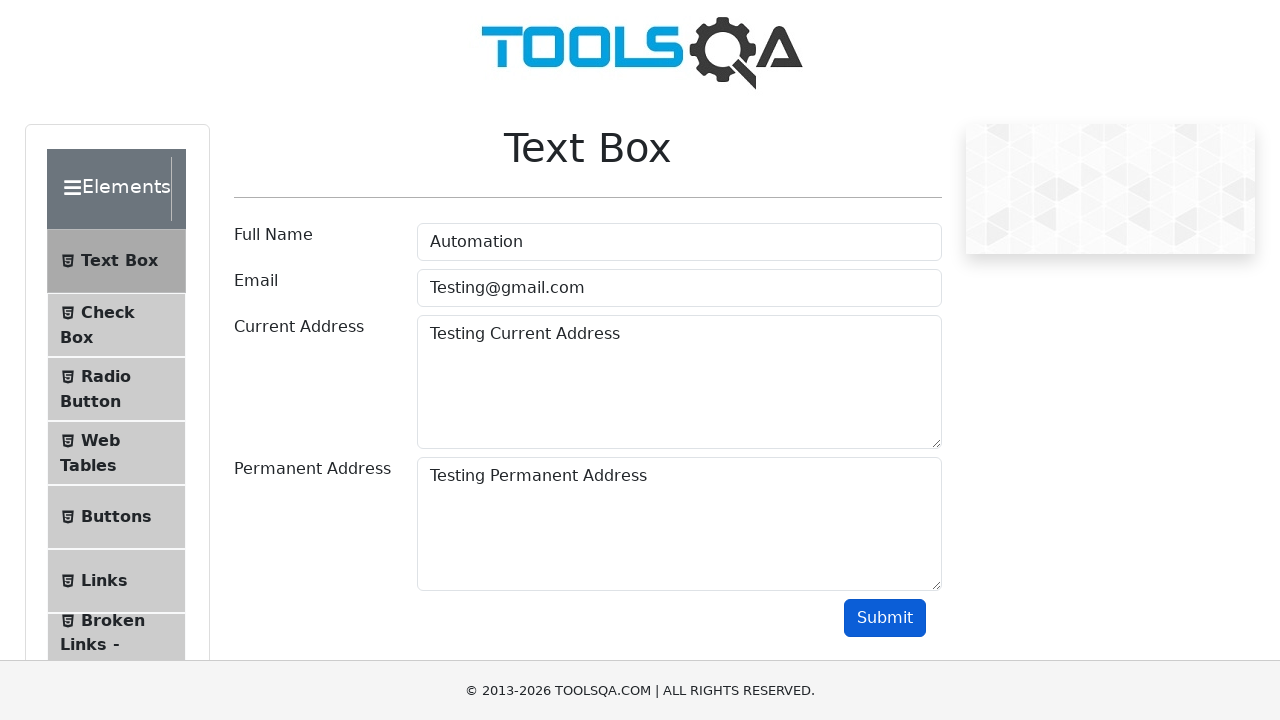

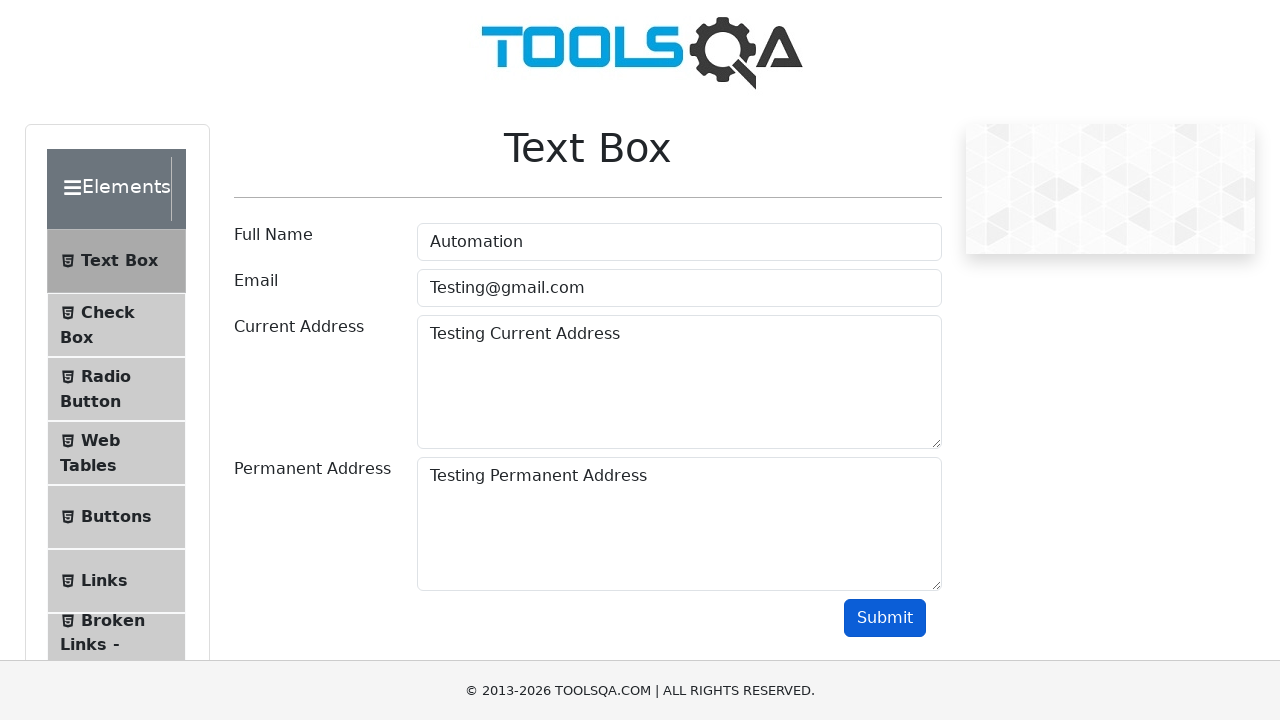